Tests JavaScript confirm dialog by clicking a button and canceling the confirmation

Starting URL: http://www.w3schools.com/js/tryit.asp?filename=tryjs_confirm

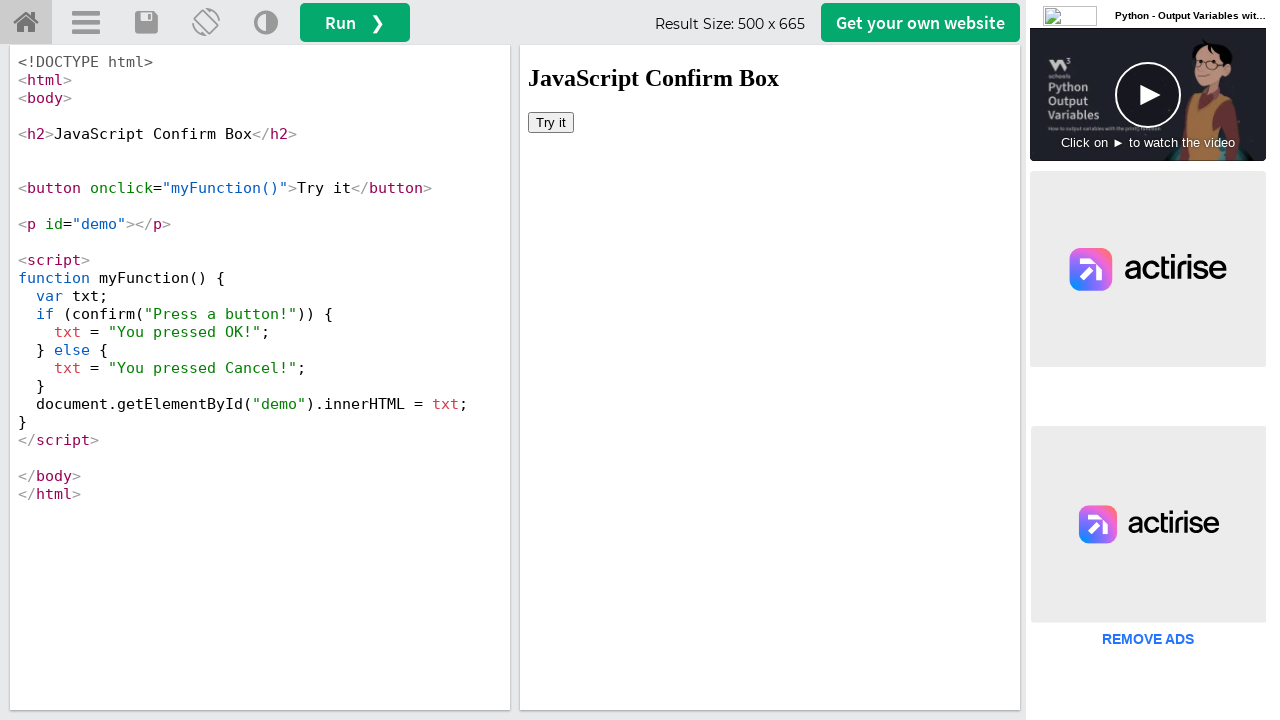

Set up dialog handler to dismiss confirm dialog
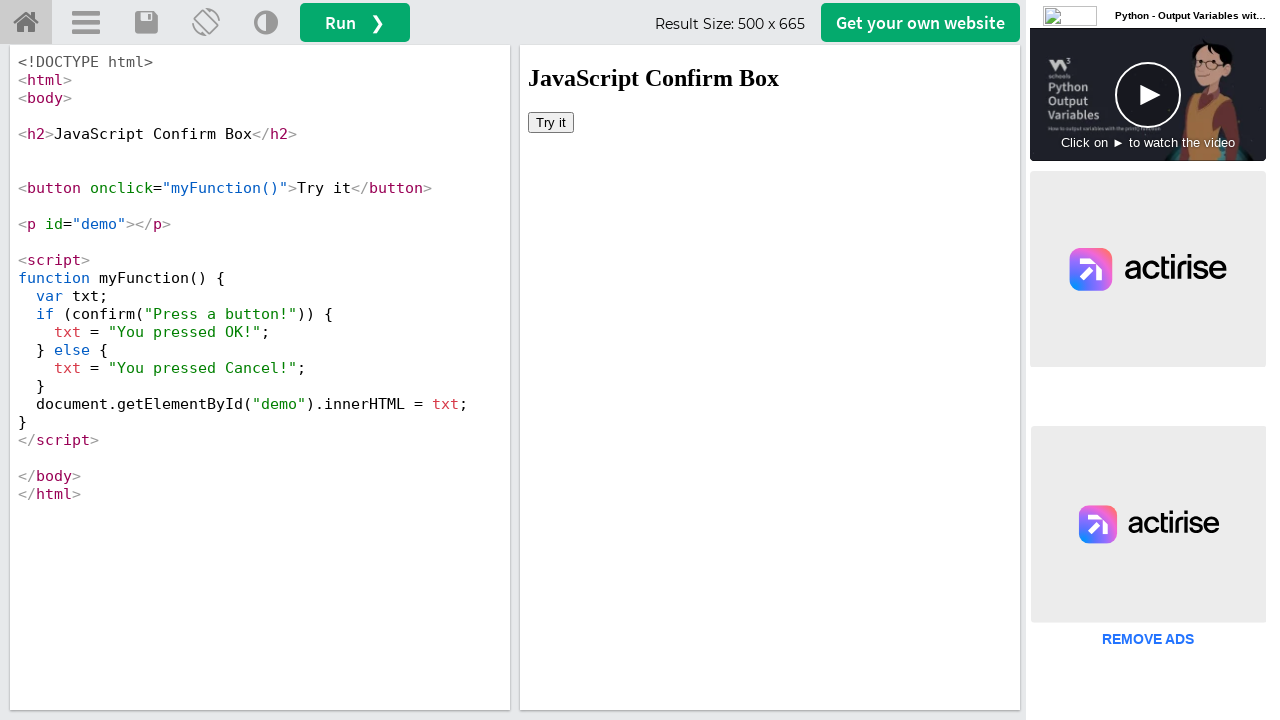

Clicked button in iframe to trigger confirm dialog at (551, 122) on #iframeResult >> internal:control=enter-frame >> button
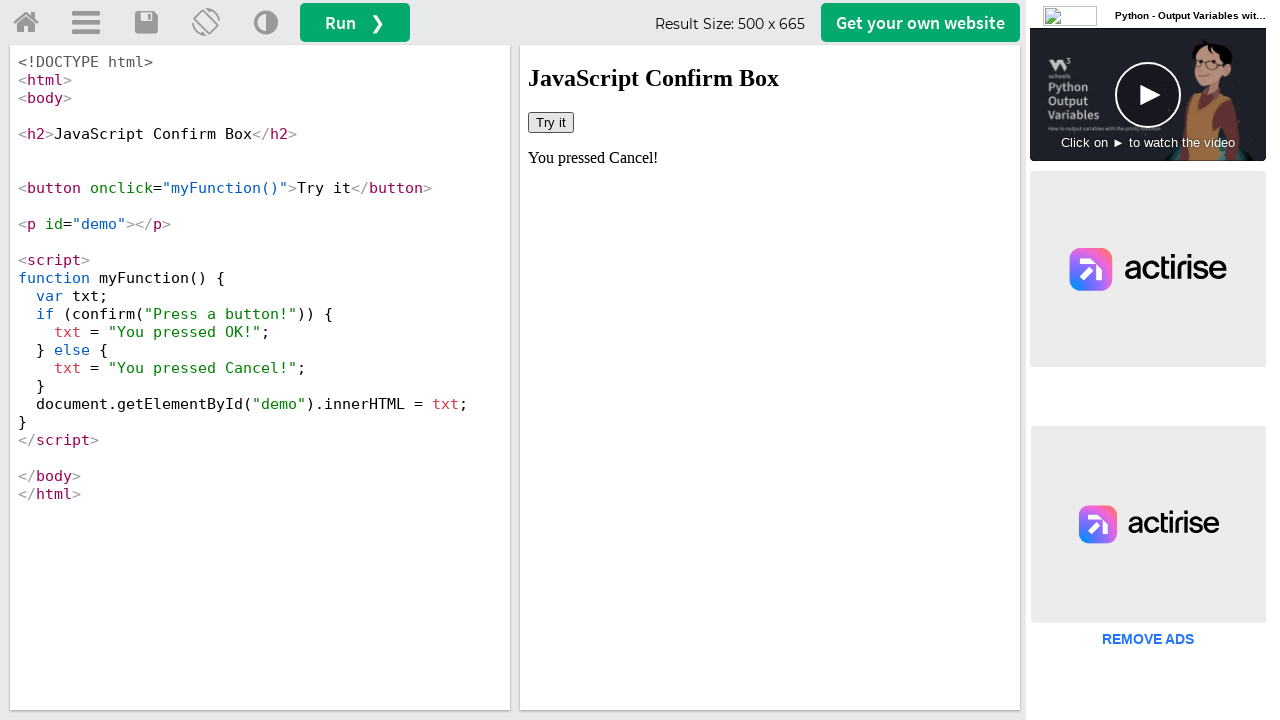

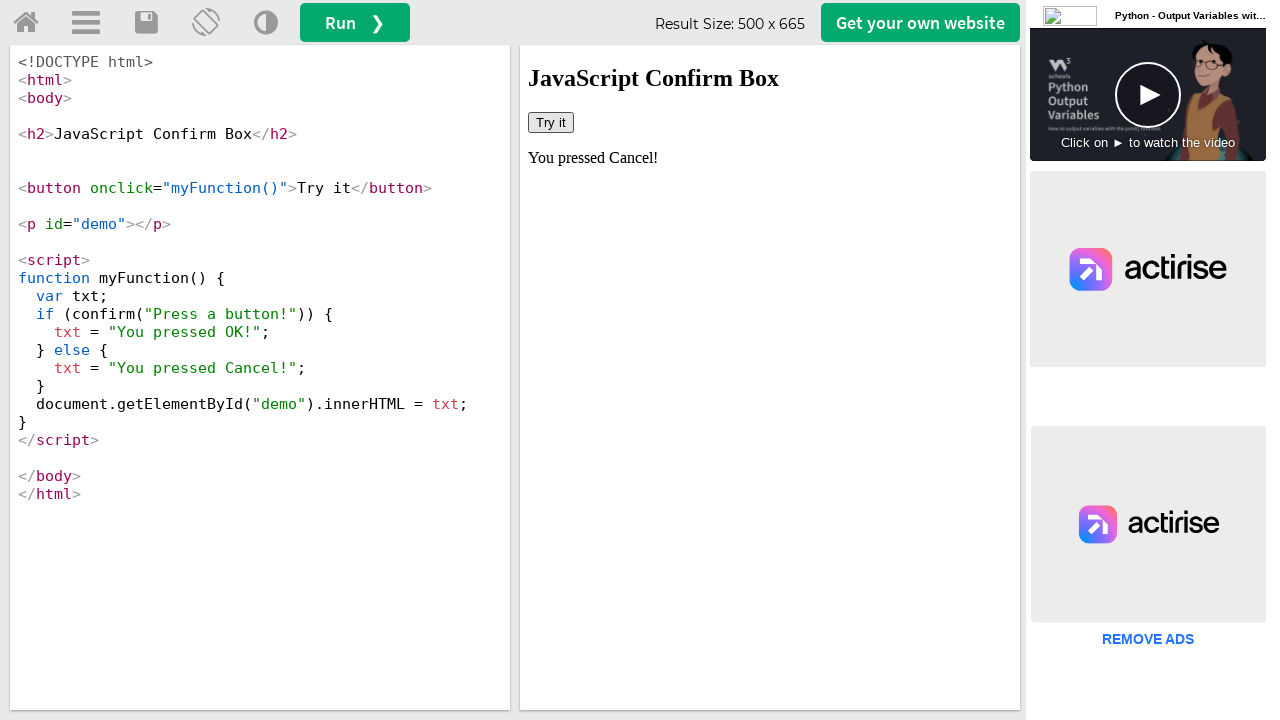